Tests alert handling by clicking a button that triggers a delayed alert and accepting it

Starting URL: https://demoqa.com/alerts

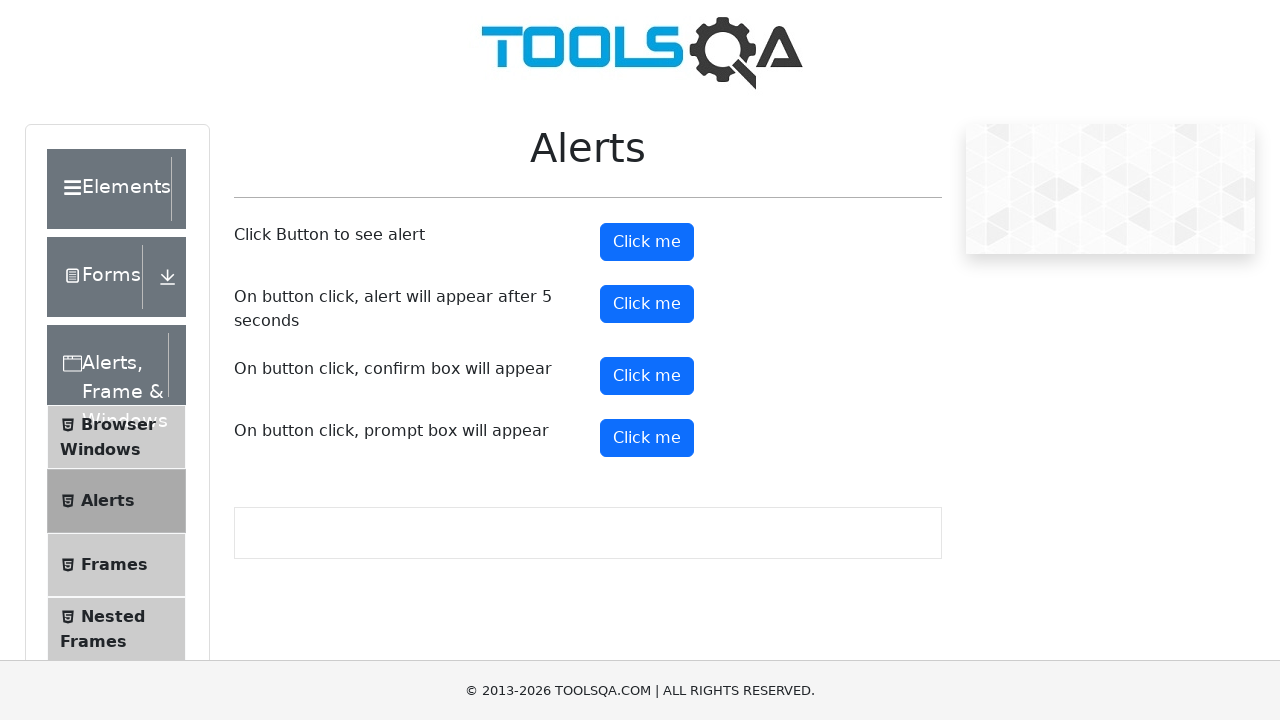

Clicked button to trigger delayed alert at (647, 304) on #timerAlertButton
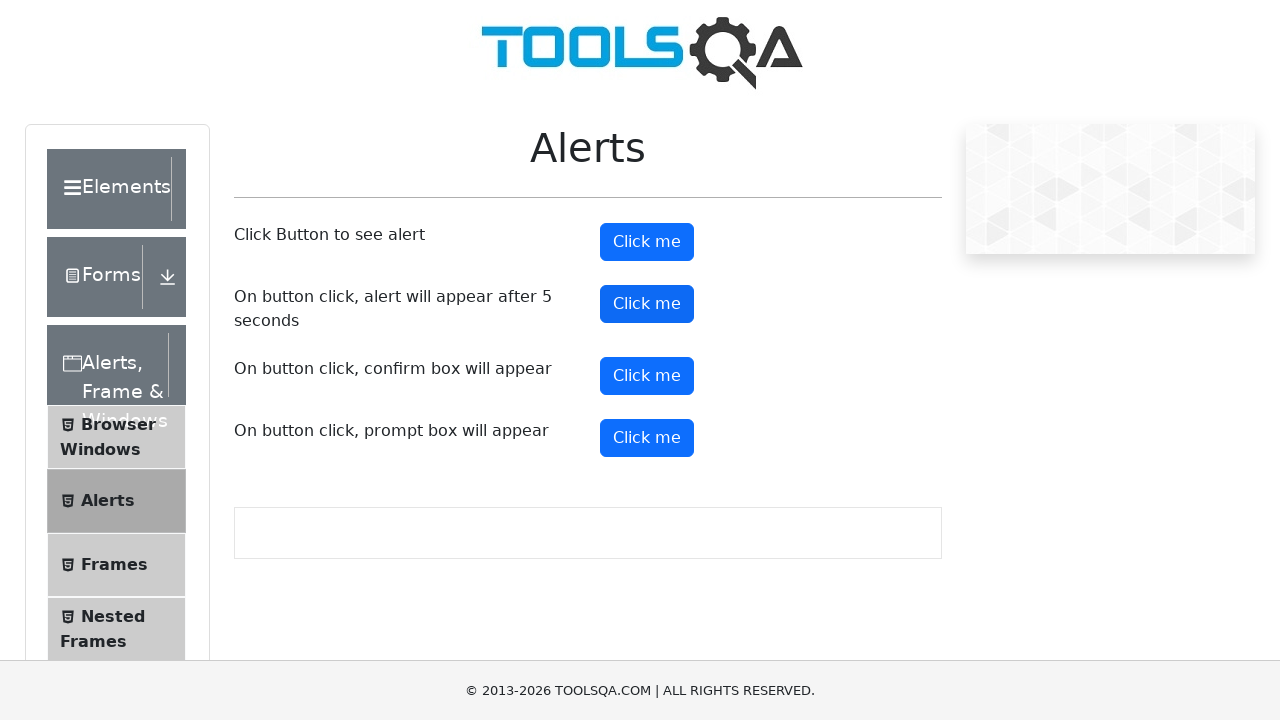

Set up dialog handler to accept alert
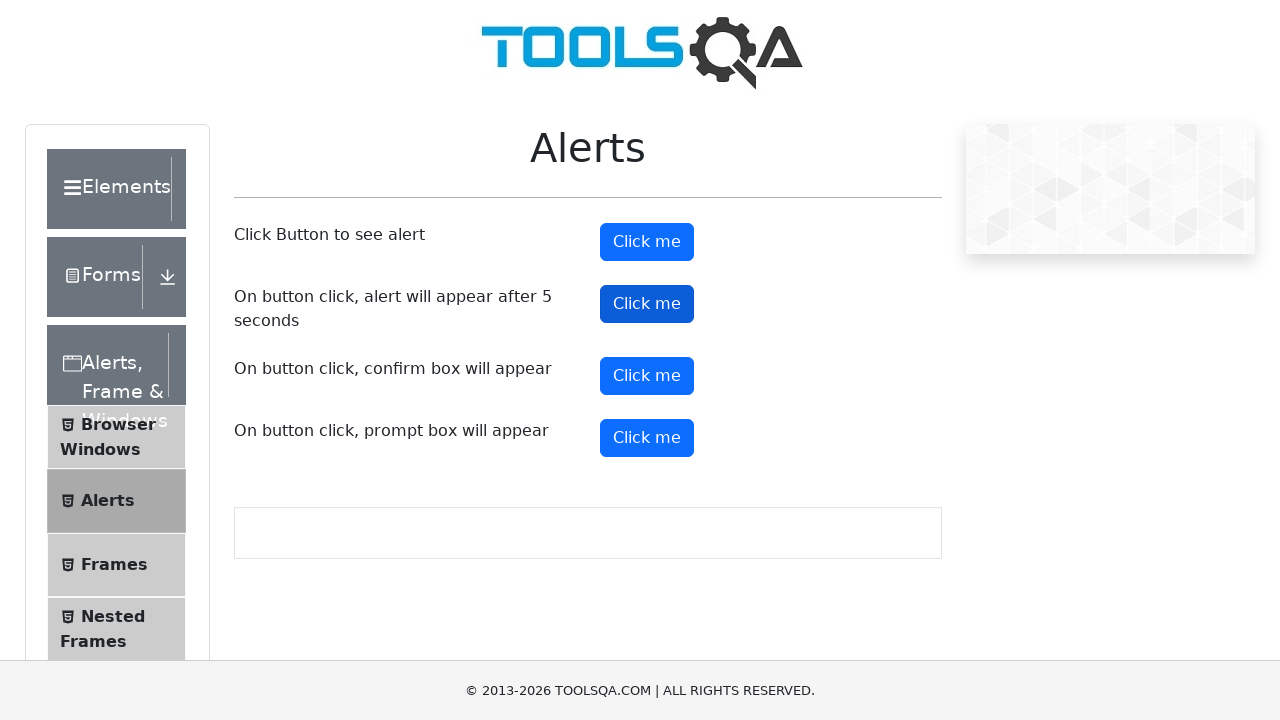

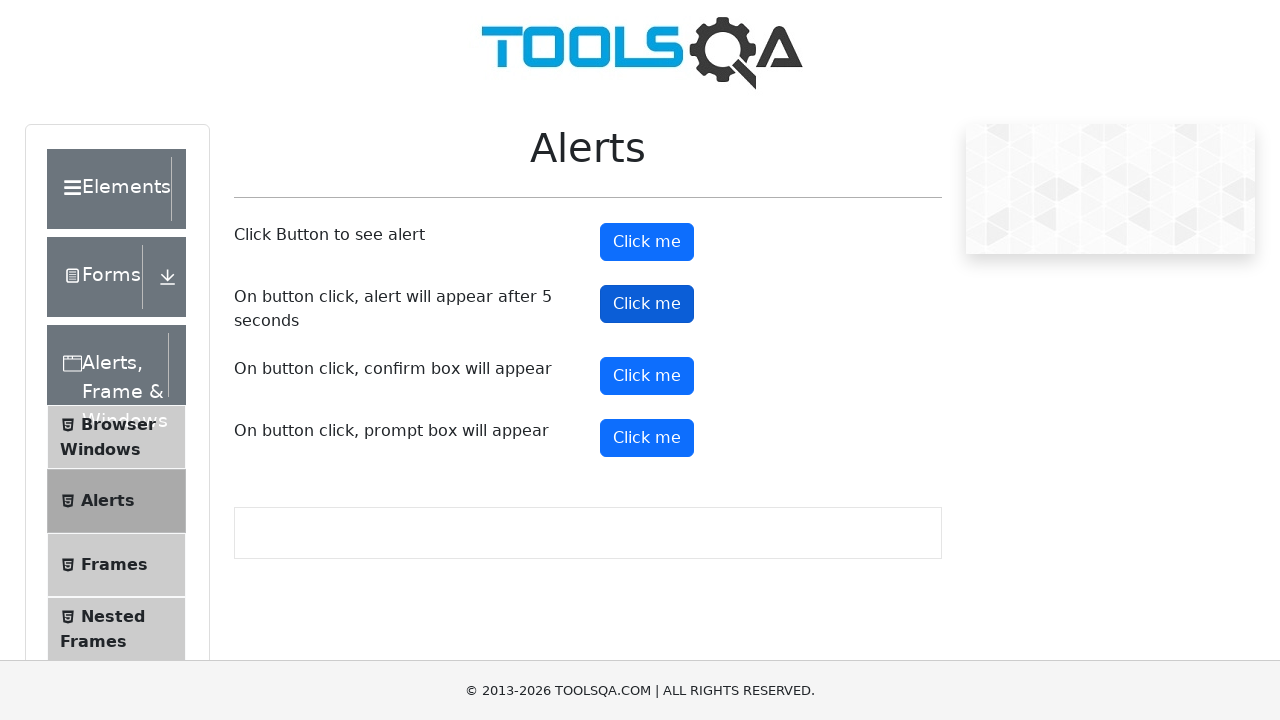